Tests jQuery UI autocomplete functionality by navigating to the autocomplete demo, typing a letter, and selecting a specific option from the dropdown suggestions

Starting URL: https://jqueryui.com

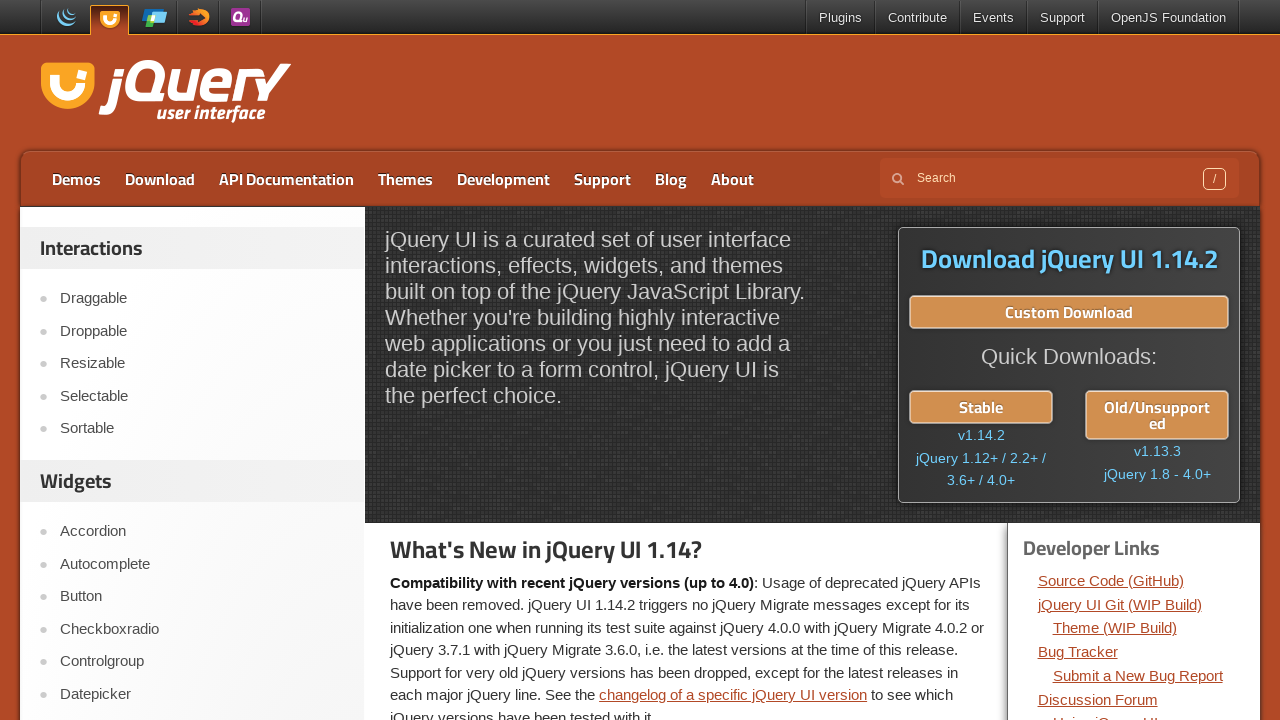

Clicked on Autocomplete link at (202, 564) on a:text('Autocomplete')
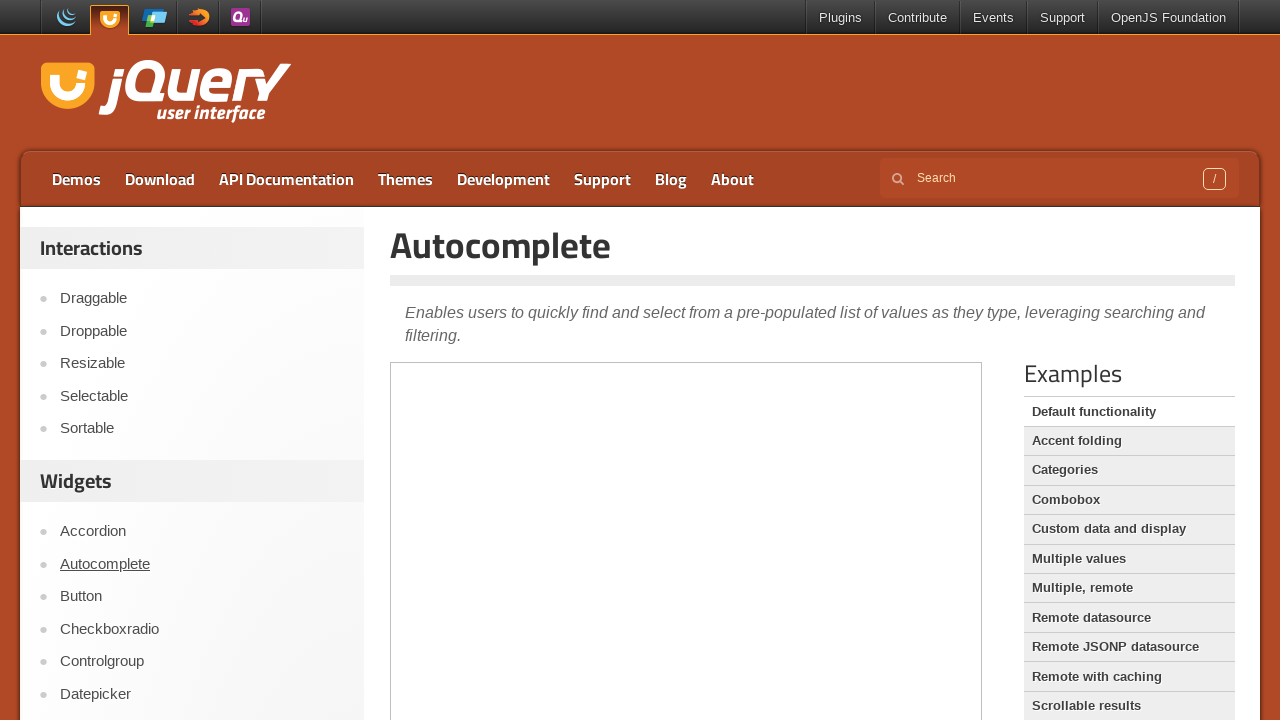

Located demo iframe
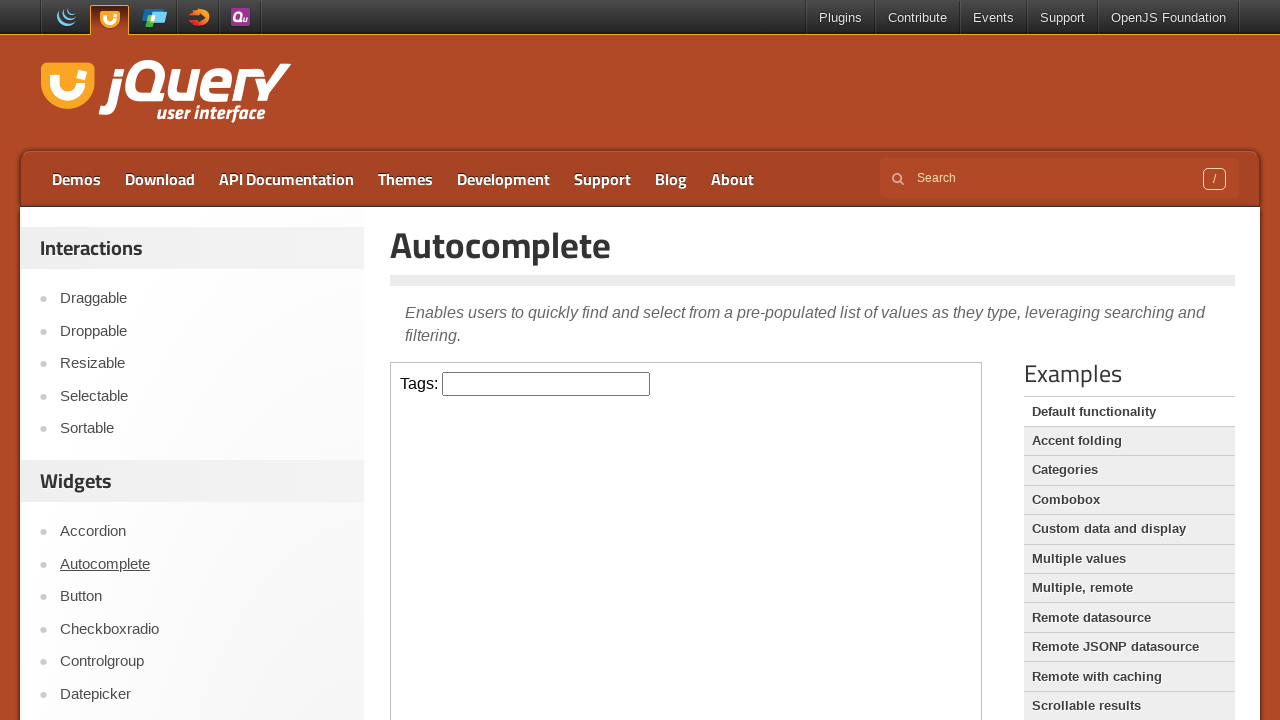

Typed 'E' in the autocomplete input field on .demo-frame >> internal:control=enter-frame >> #tags
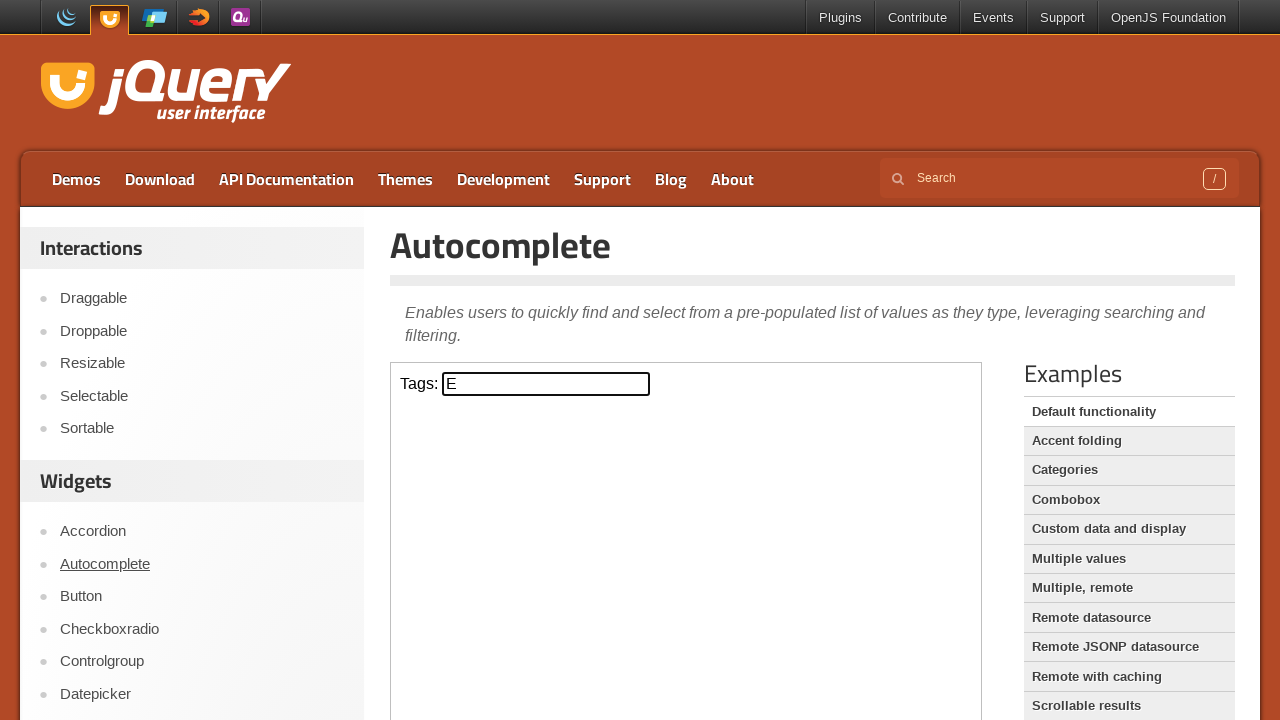

Autocomplete suggestions dropdown appeared
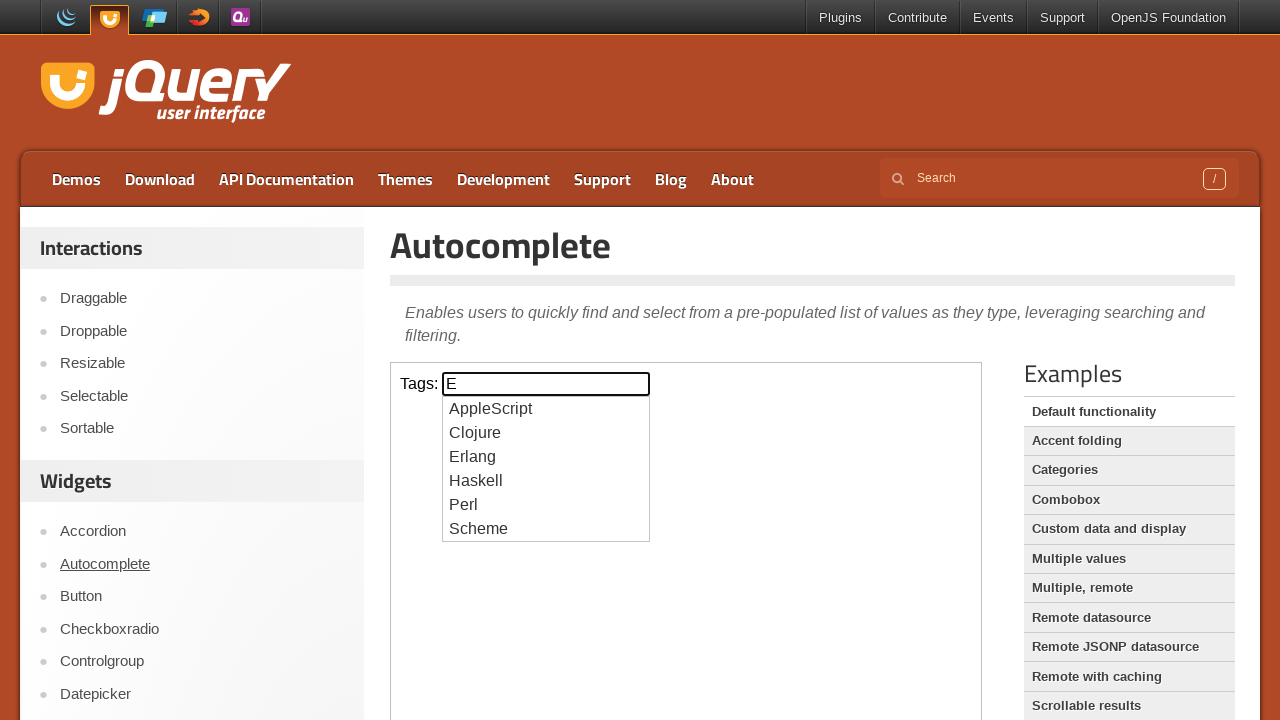

Selected 'Erlang' from autocomplete suggestions at (546, 457) on .demo-frame >> internal:control=enter-frame >> xpath=//ul[contains(@class,'ui-au
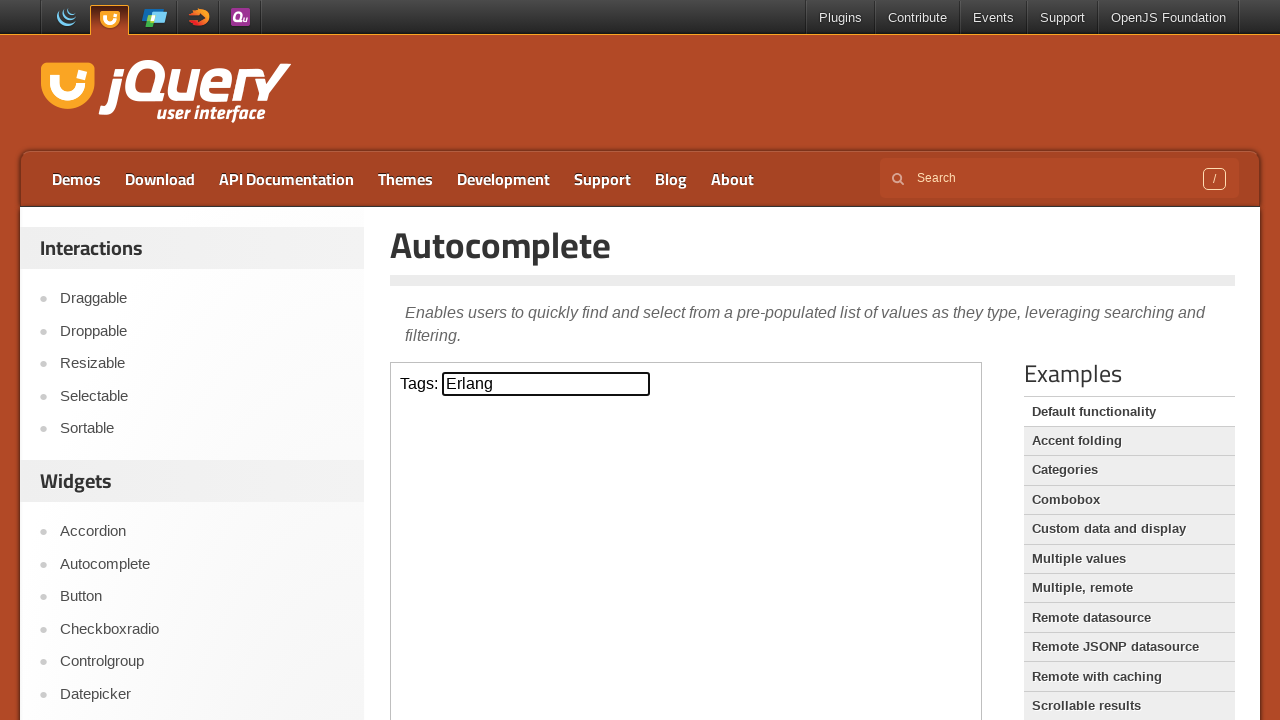

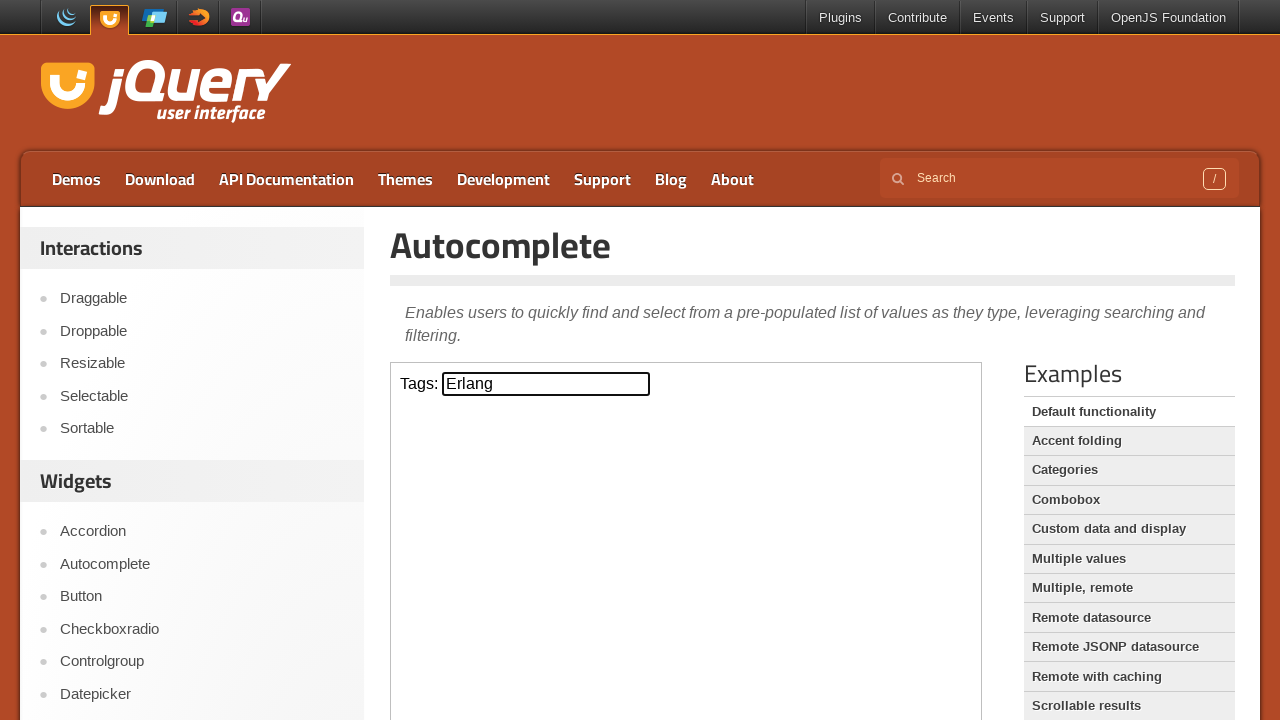